Tests iframe interaction by switching to an iframe, scrolling within it, and switching back to main content

Starting URL: https://demoqa.com/frames

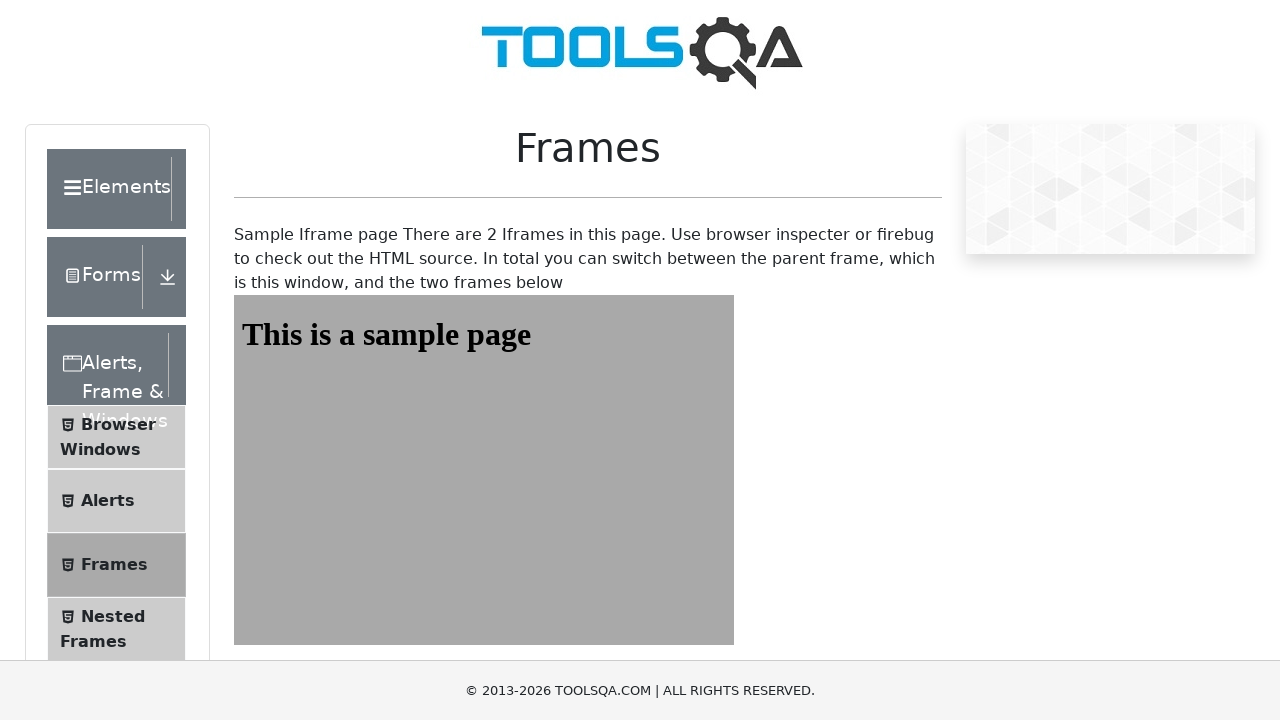

Switched to iframe with name 'frame2'
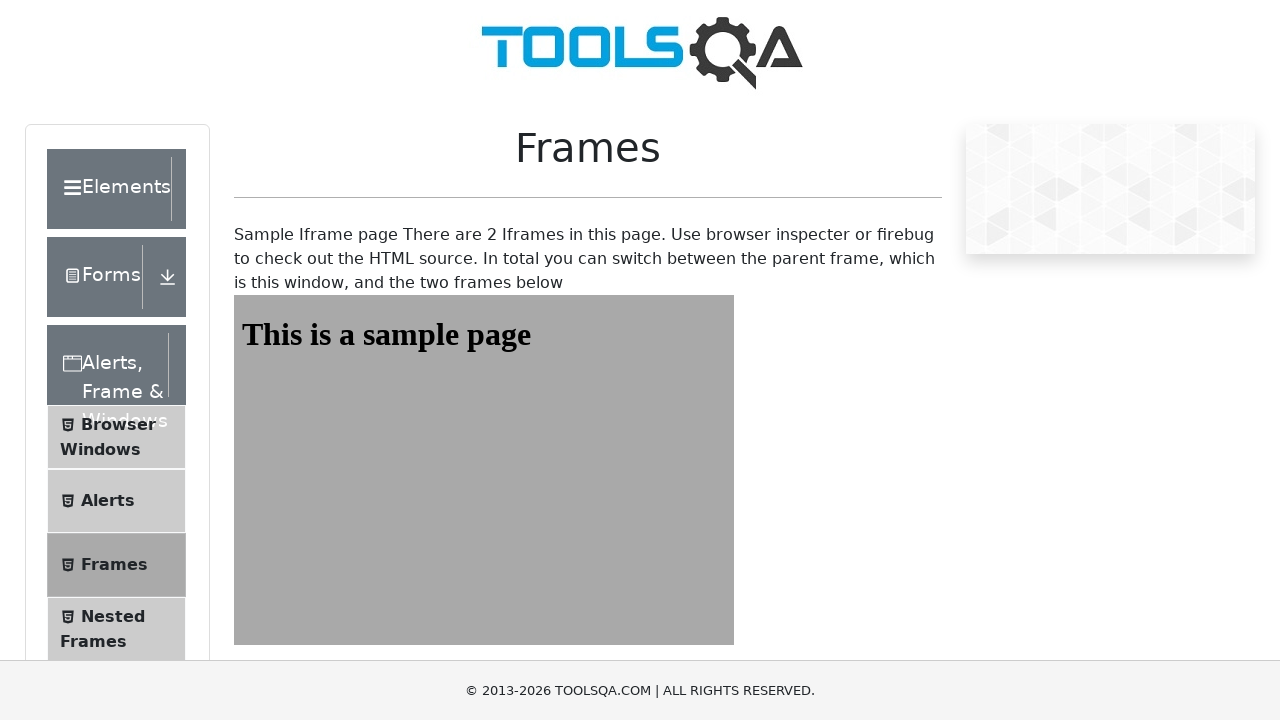

Scrolled down 1000px within the iframe
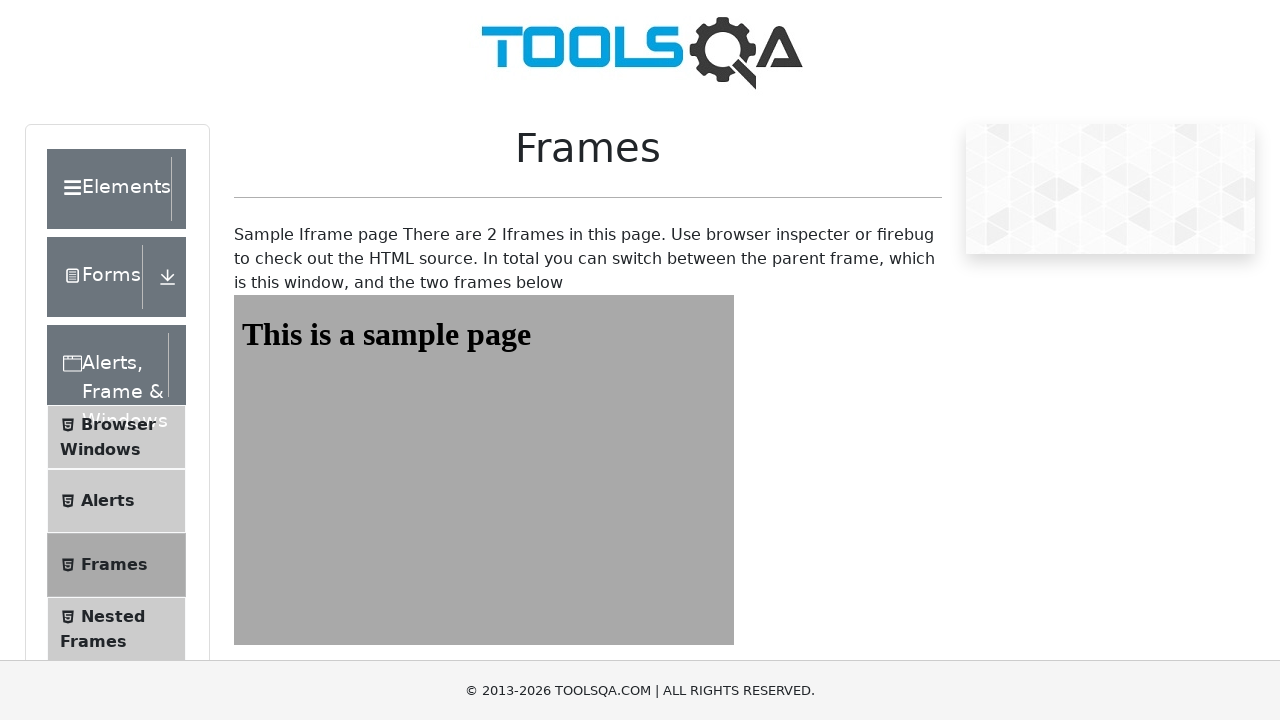

Scrolled down 1000px in main page content
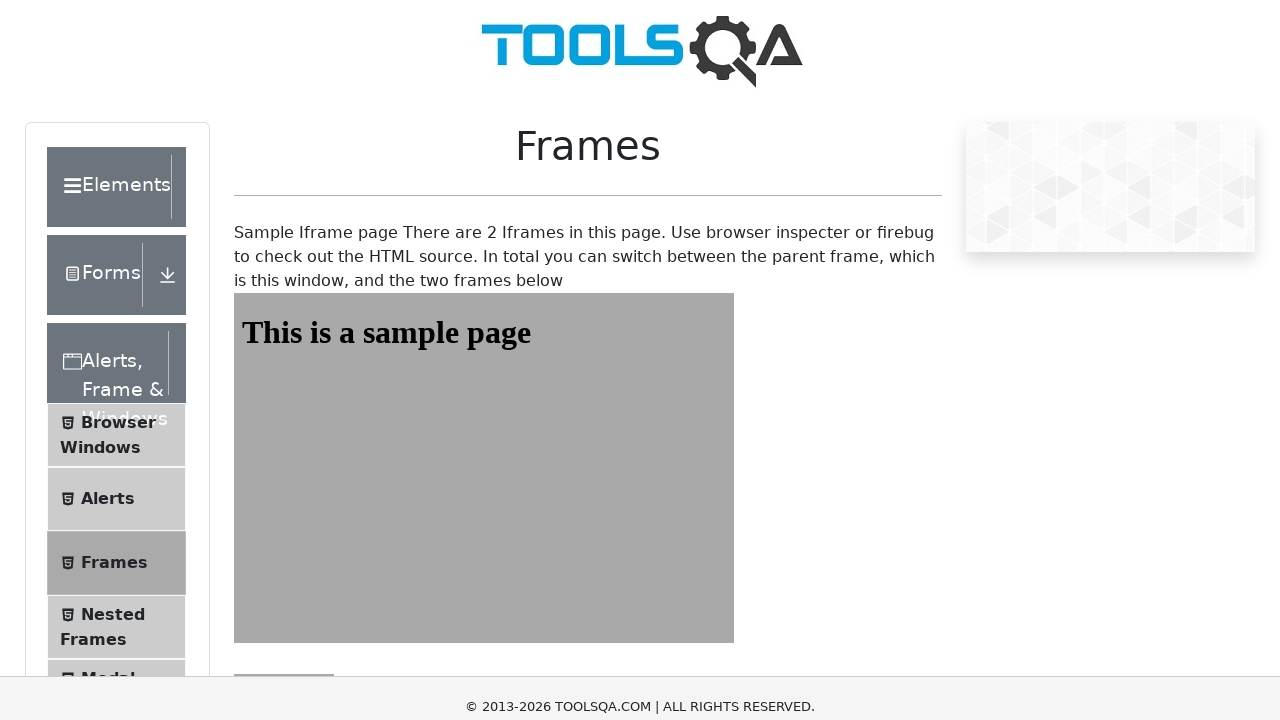

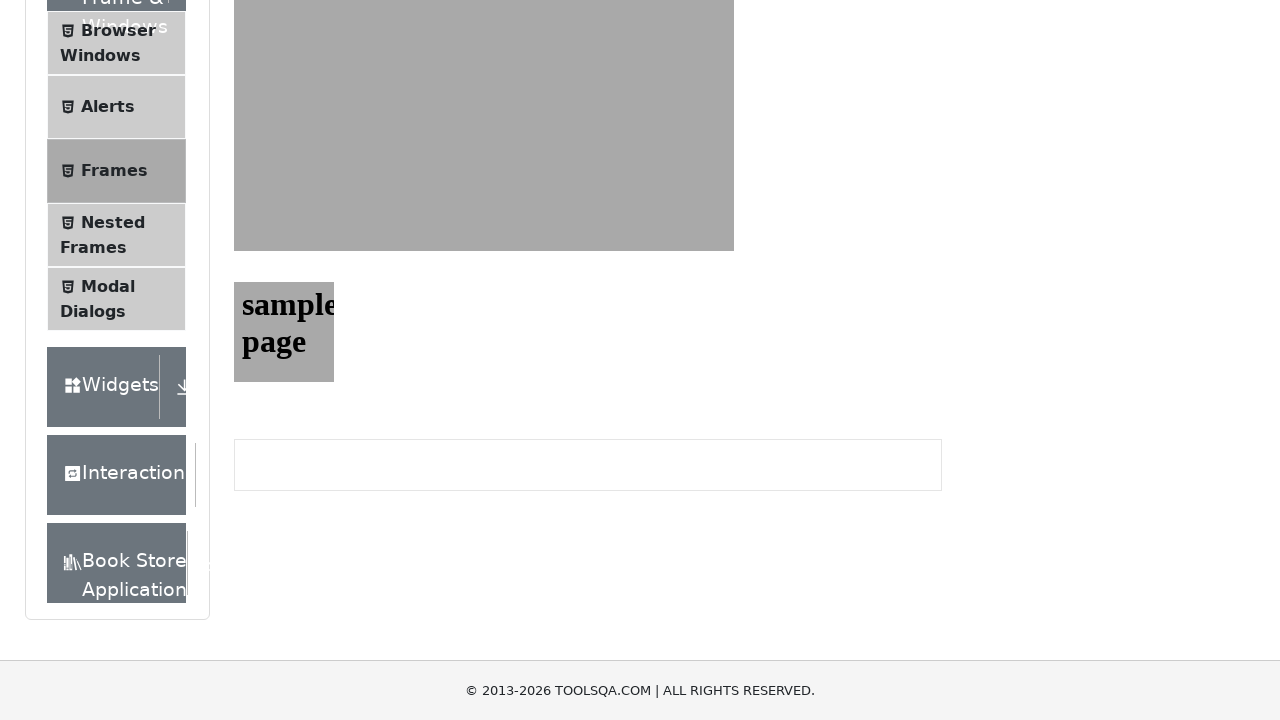